Tests addition with thousand - verifies adding 1000 to a number

Starting URL: https://testsheepnz.github.io/BasicCalculator.html

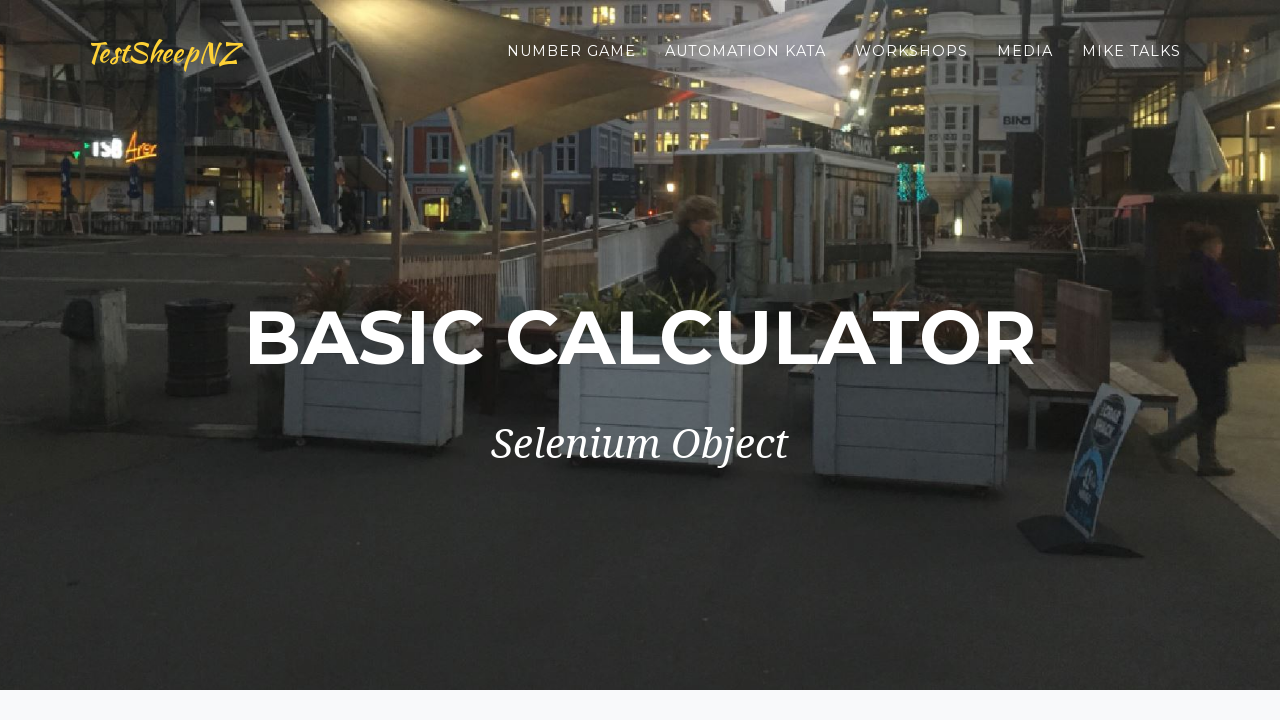

Filled first number field with '3' on #number1Field
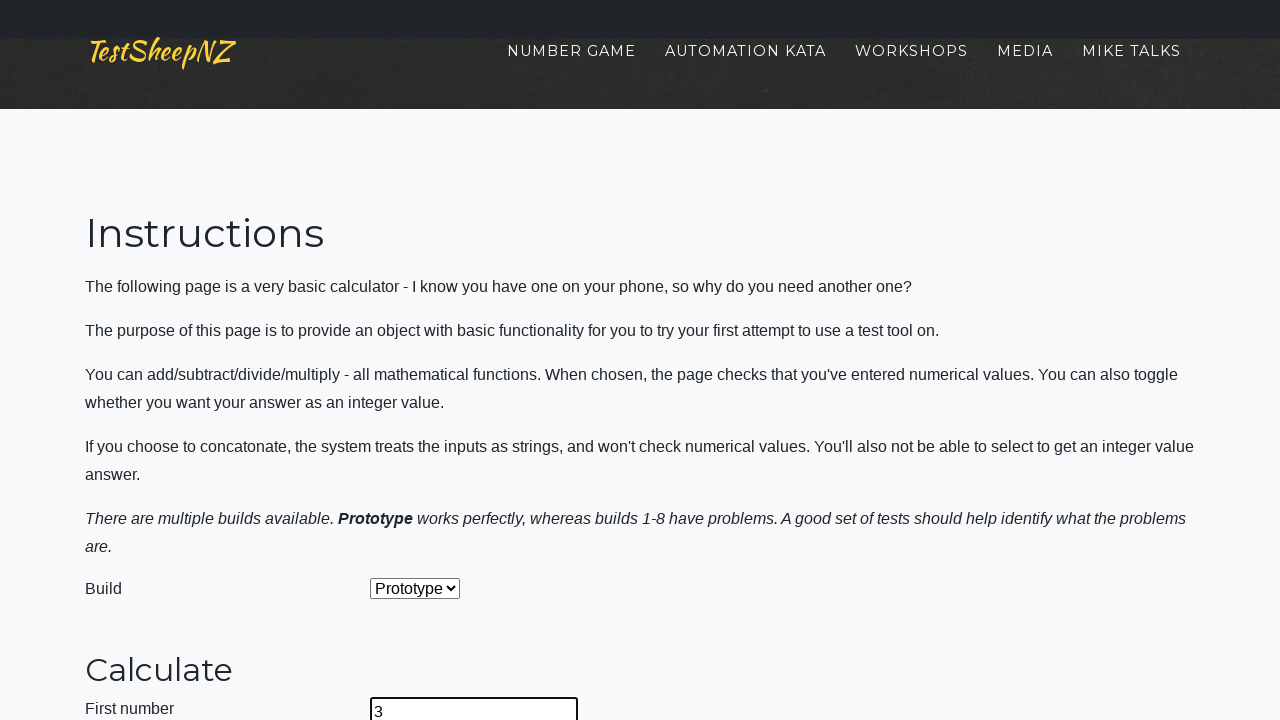

Filled second number field with '1000' on #number2Field
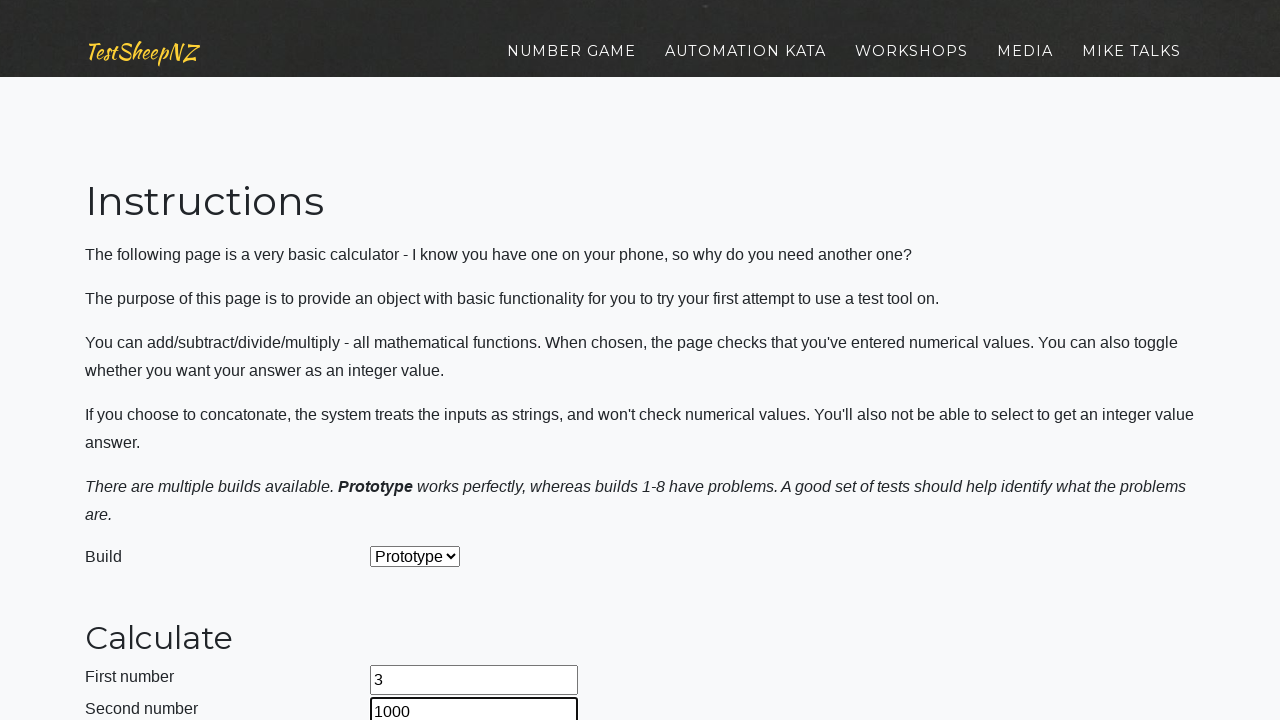

Selected addition operation from dropdown on #selectOperationDropdown
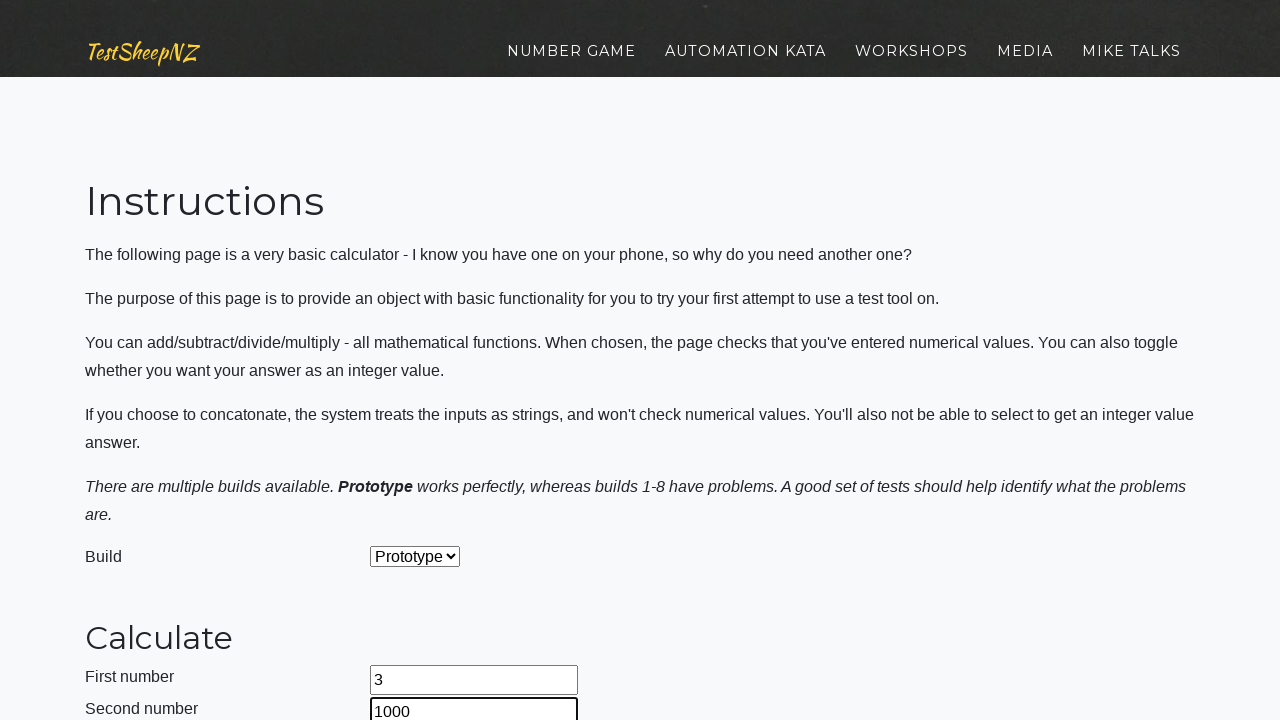

Clicked calculate button to perform addition at (422, 361) on #calculateButton
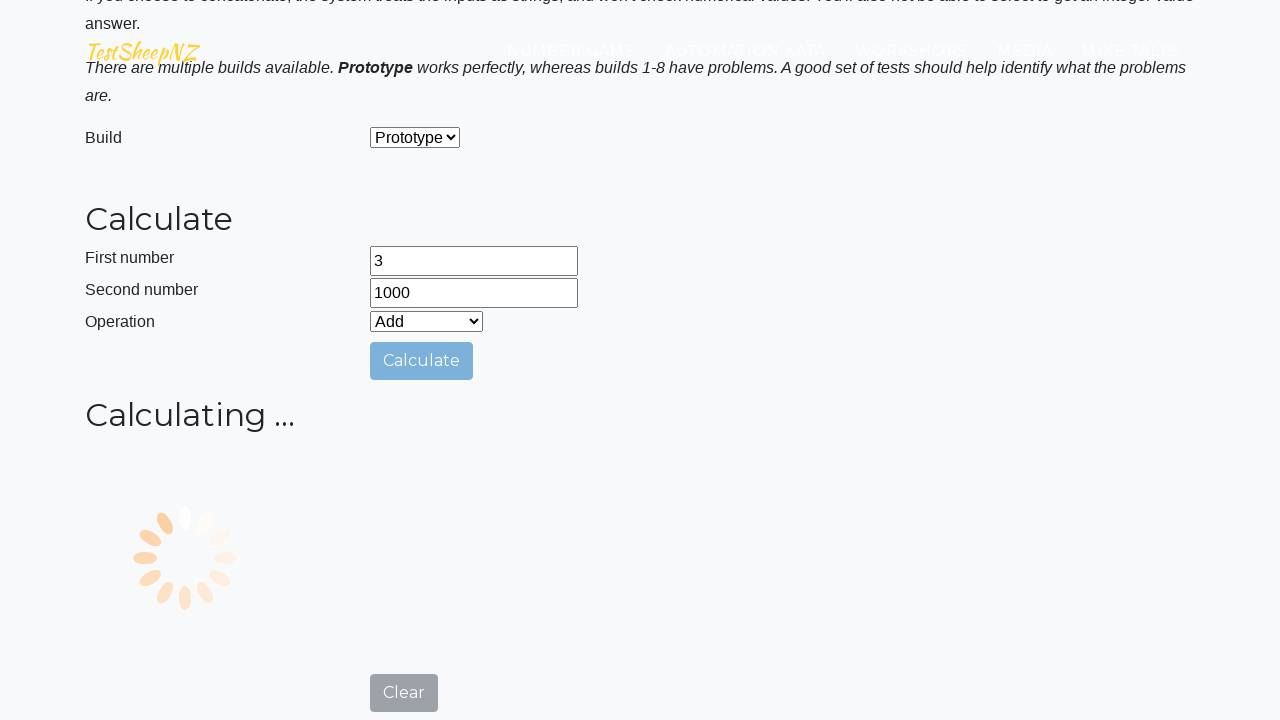

Answer field loaded and is visible
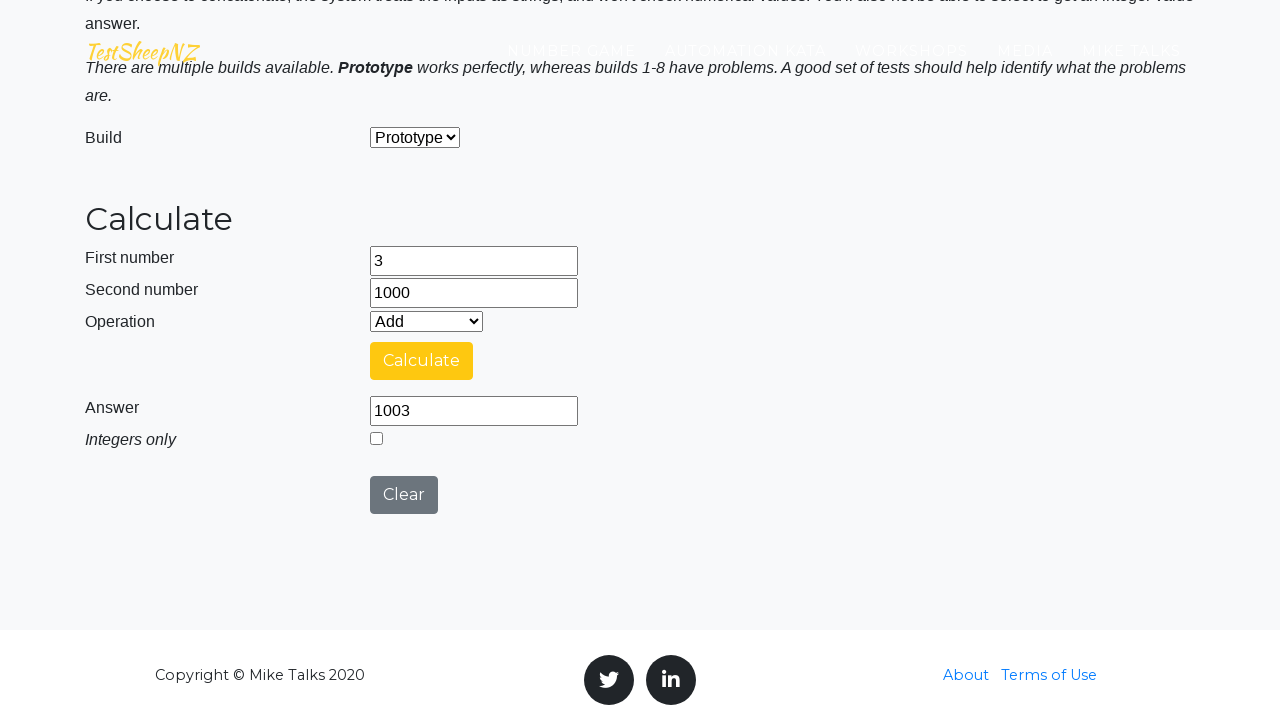

Verified that 3 + 1000 = 1003
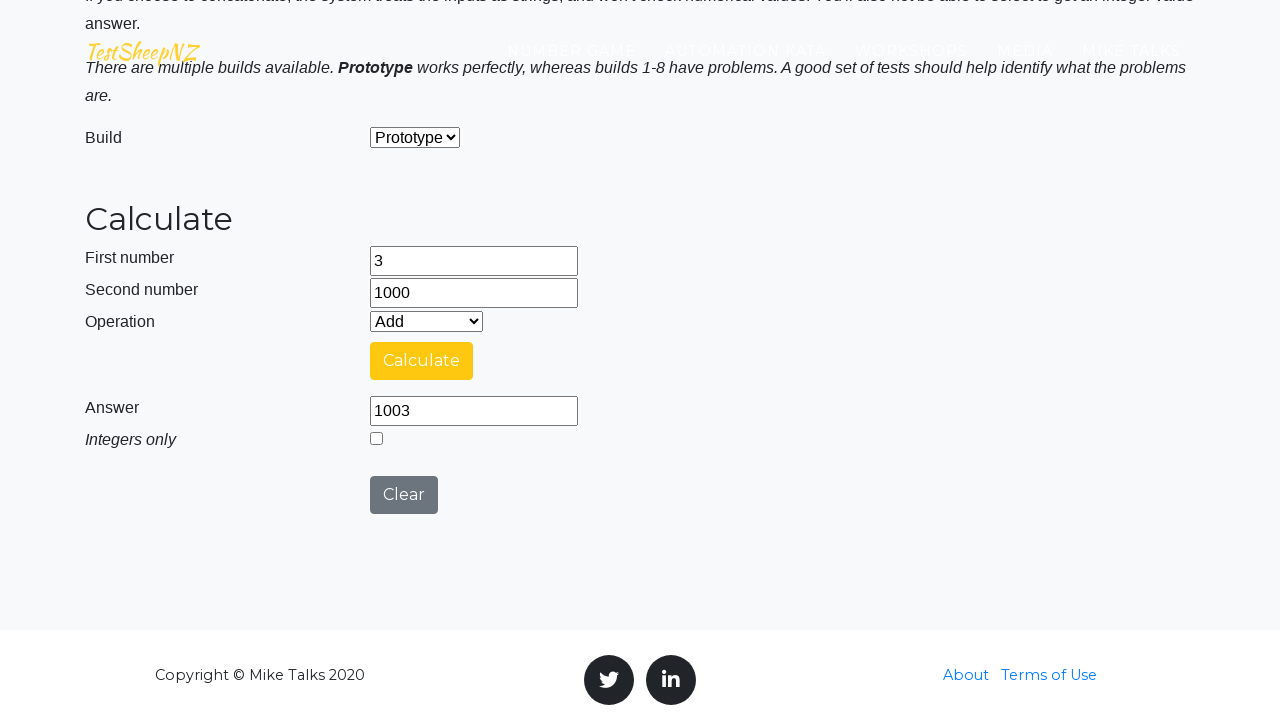

Clicked clear button to reset the calculator at (404, 495) on #clearButton
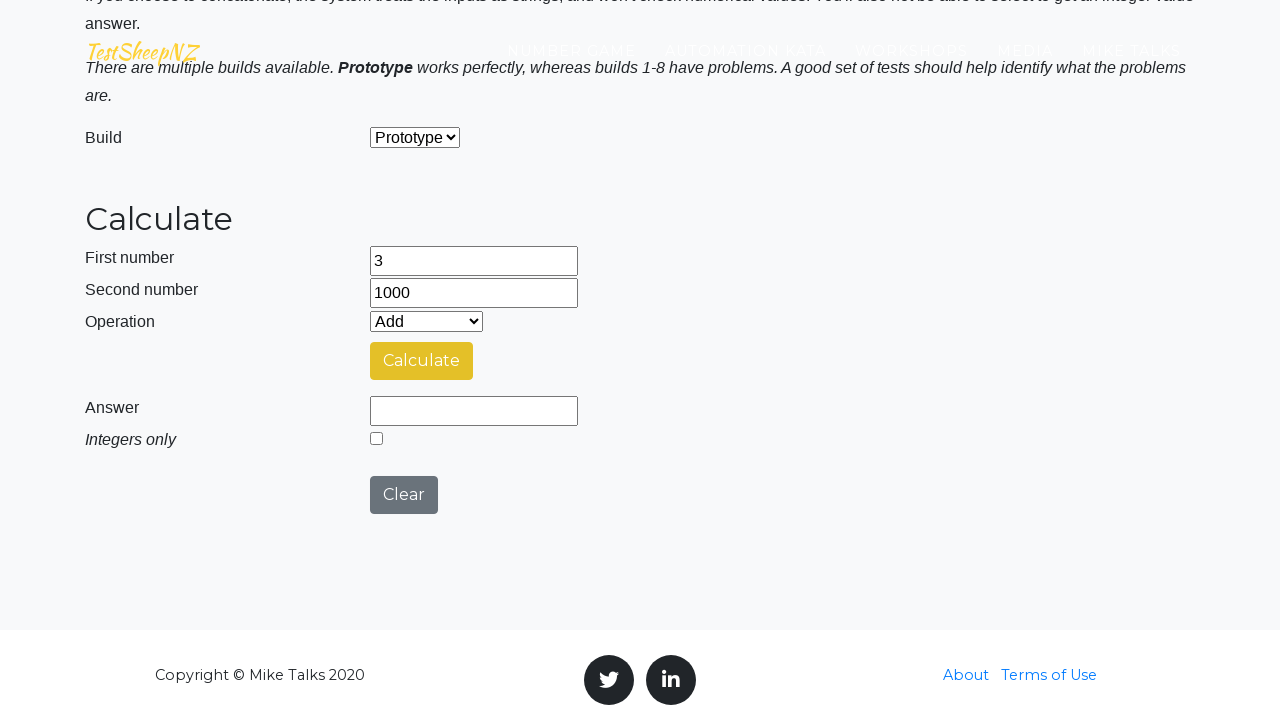

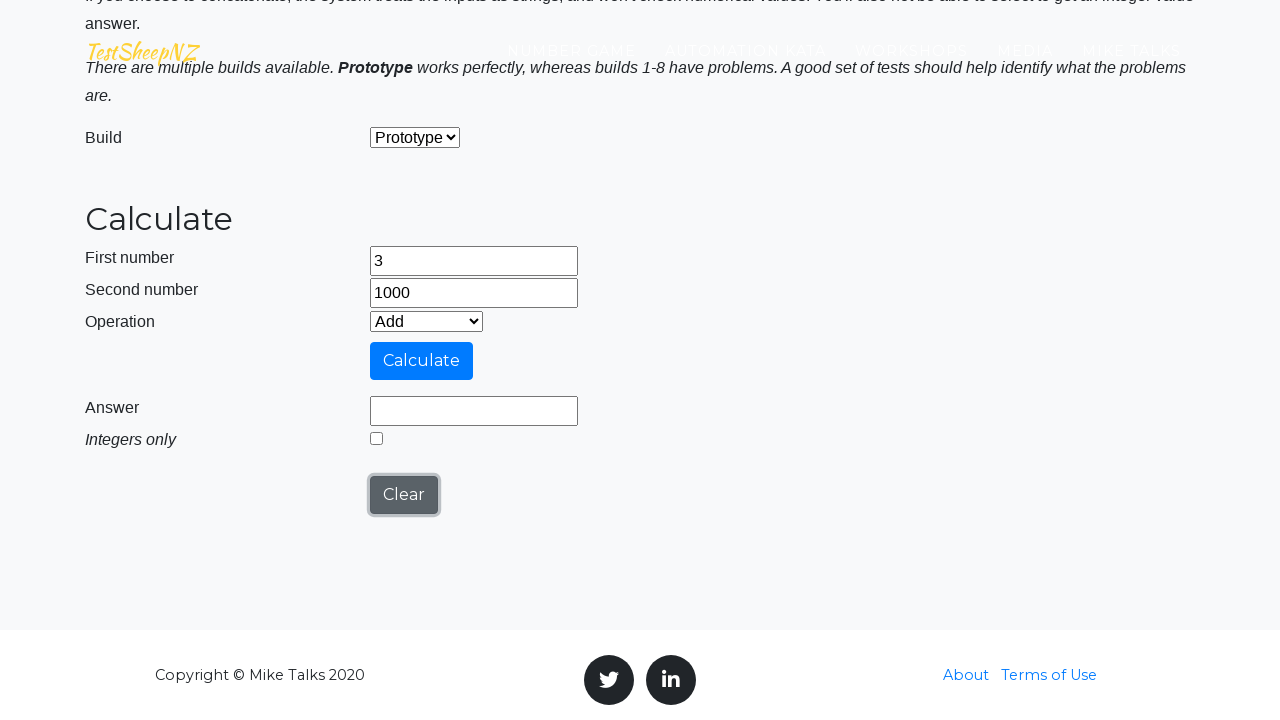